Tests drag and drop functionality by dragging column A to column B position

Starting URL: https://the-internet.herokuapp.com/drag_and_drop

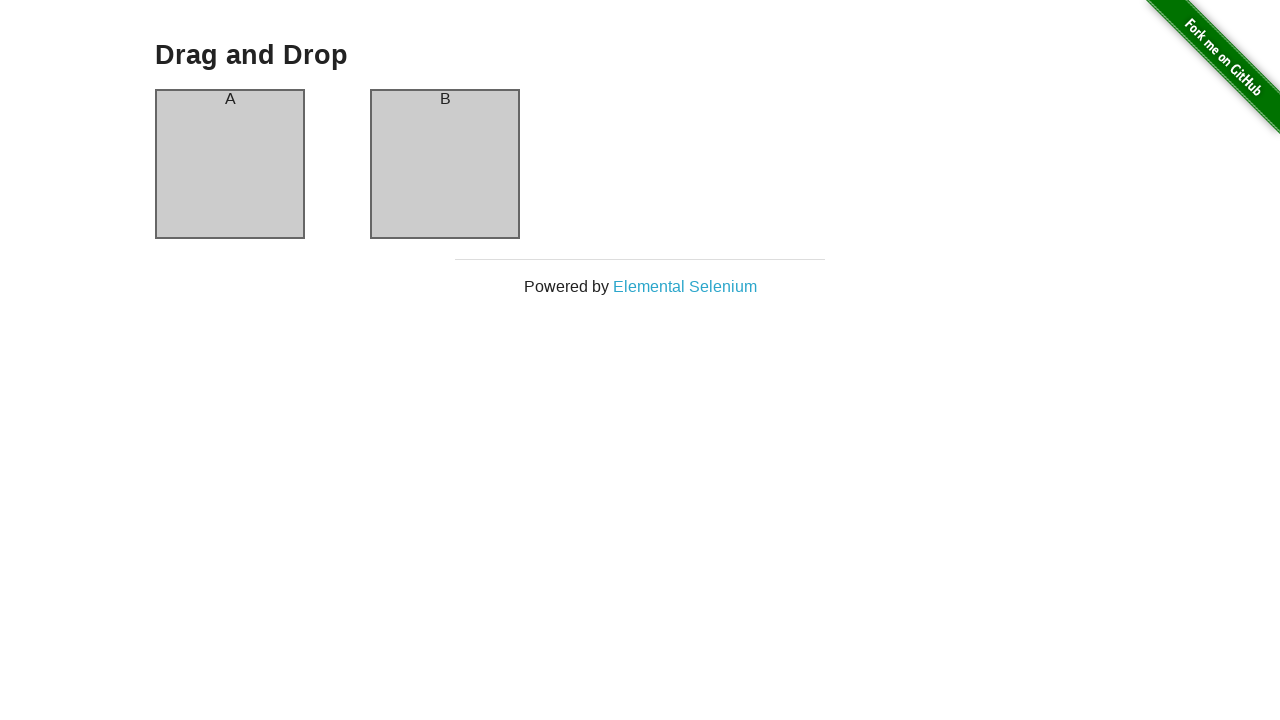

Waited for column A element to load
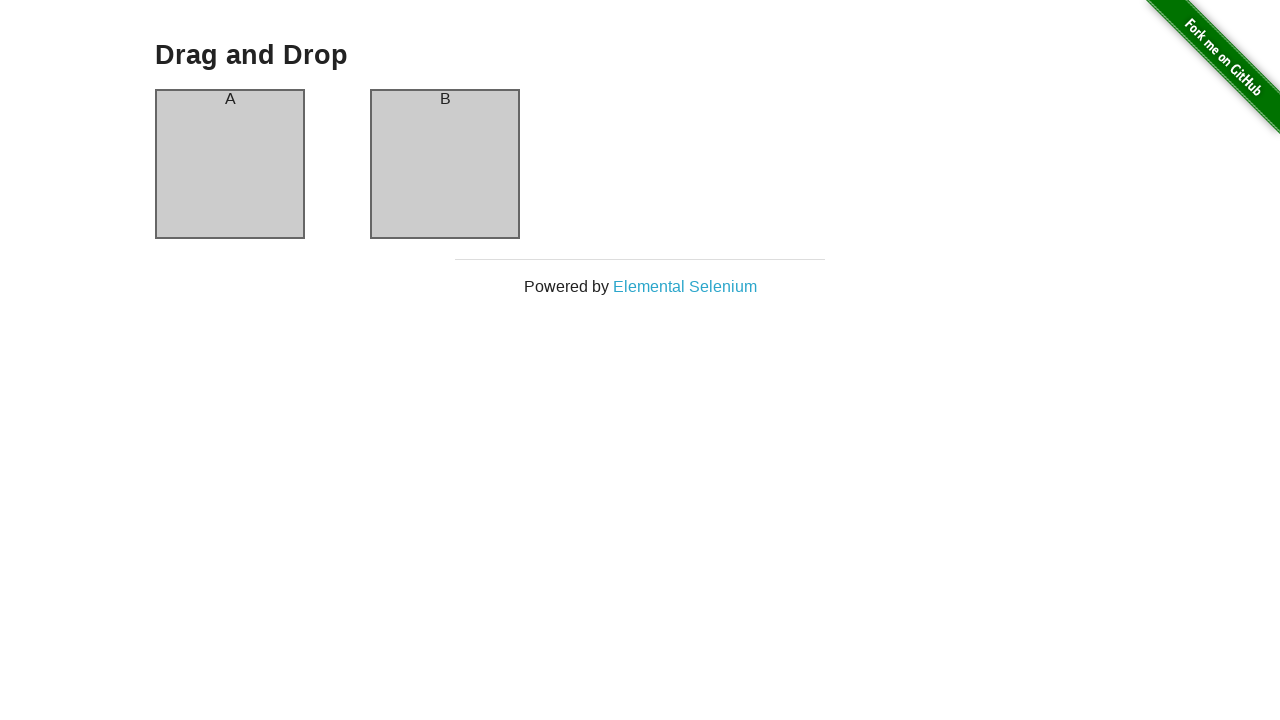

Located column A element
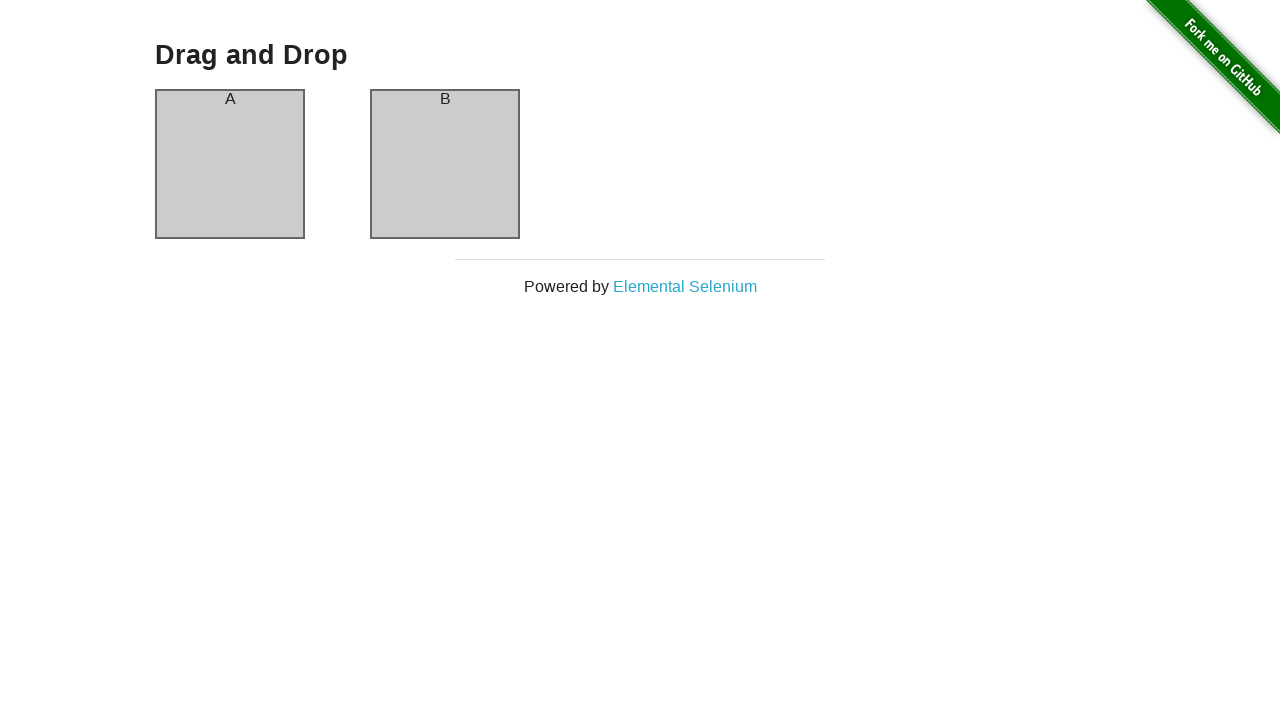

Located column B element
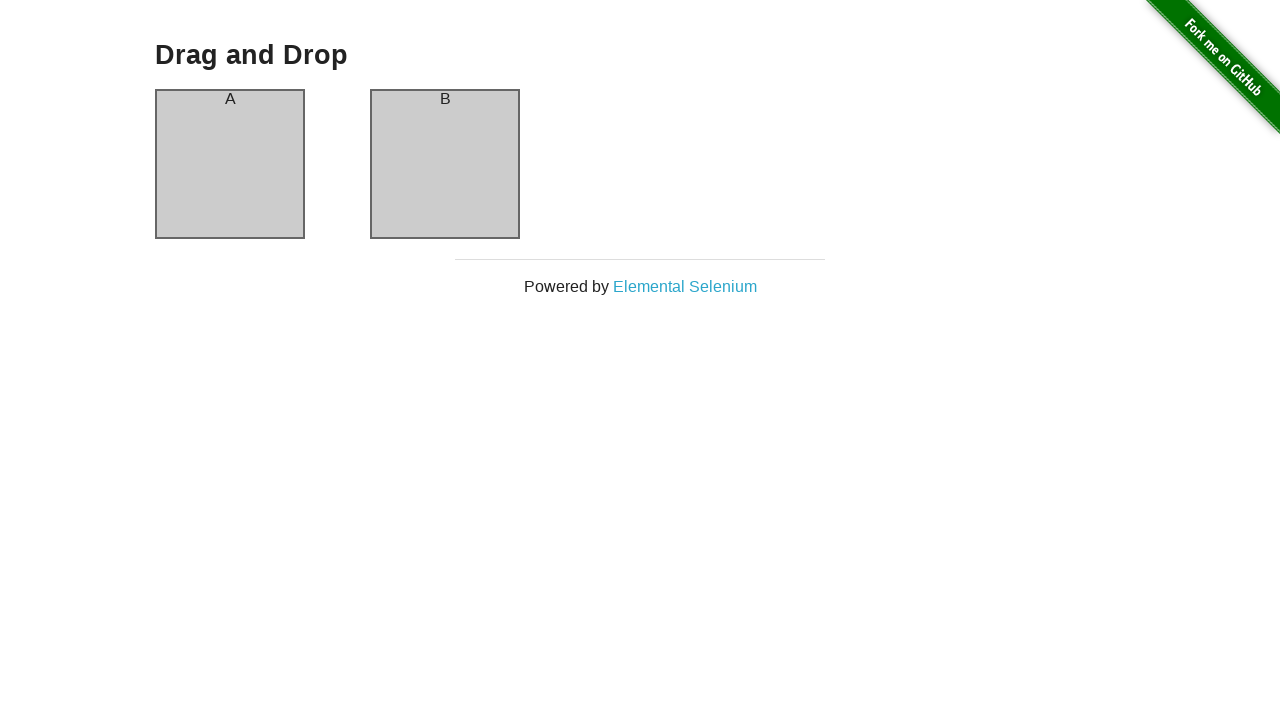

Dragged column A to column B position at (445, 164)
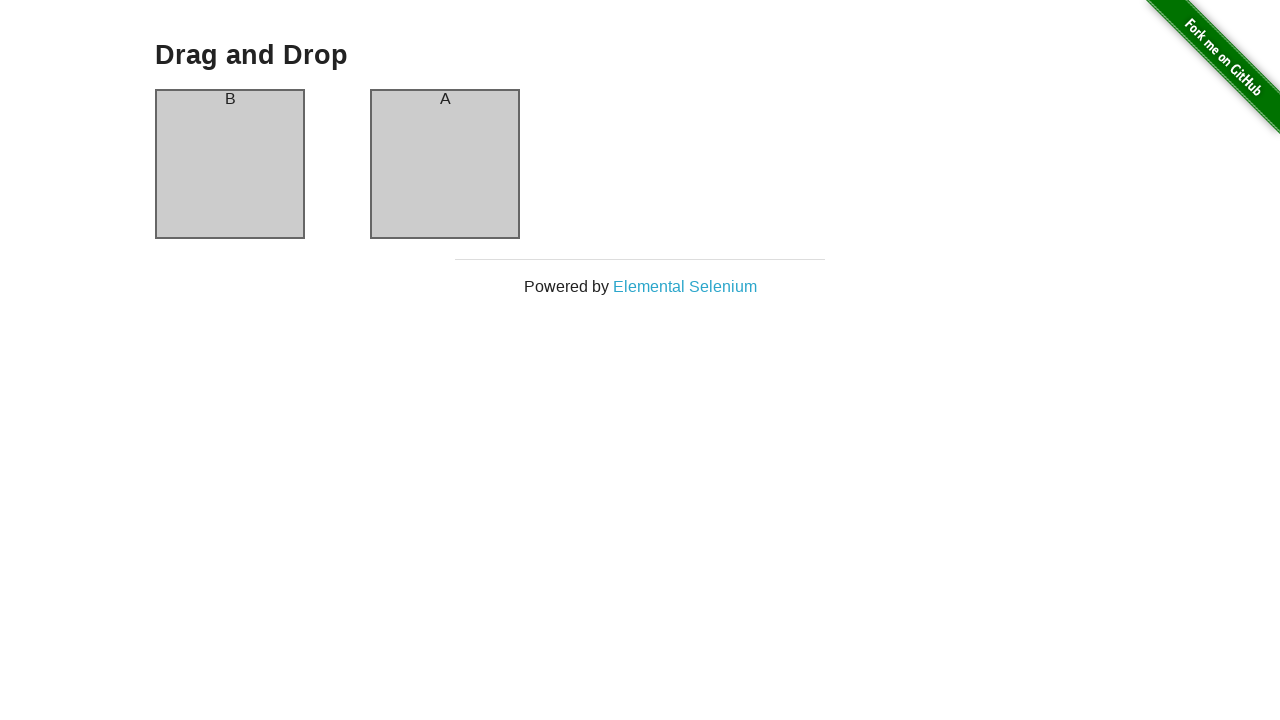

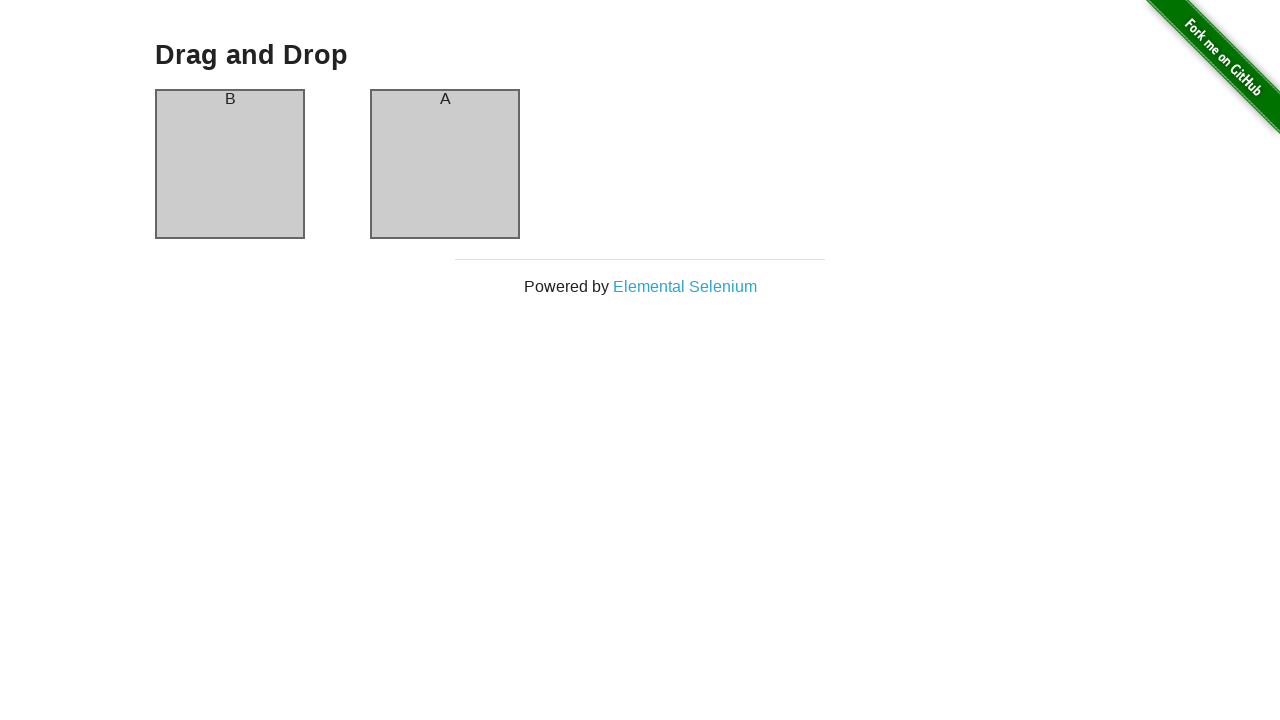